Tests basic JavaScript alert handling by clicking an alert button and accepting the popup dialog

Starting URL: https://demoqa.com/alerts

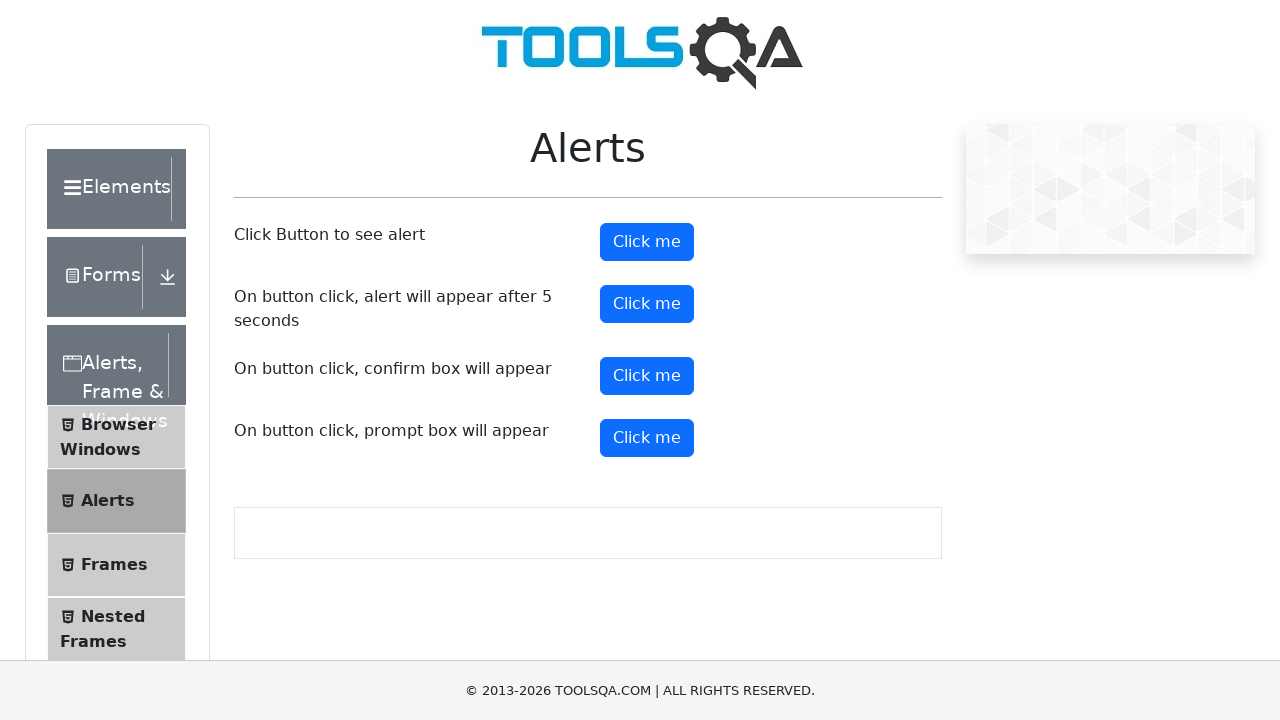

Set up dialog handler to automatically accept alerts
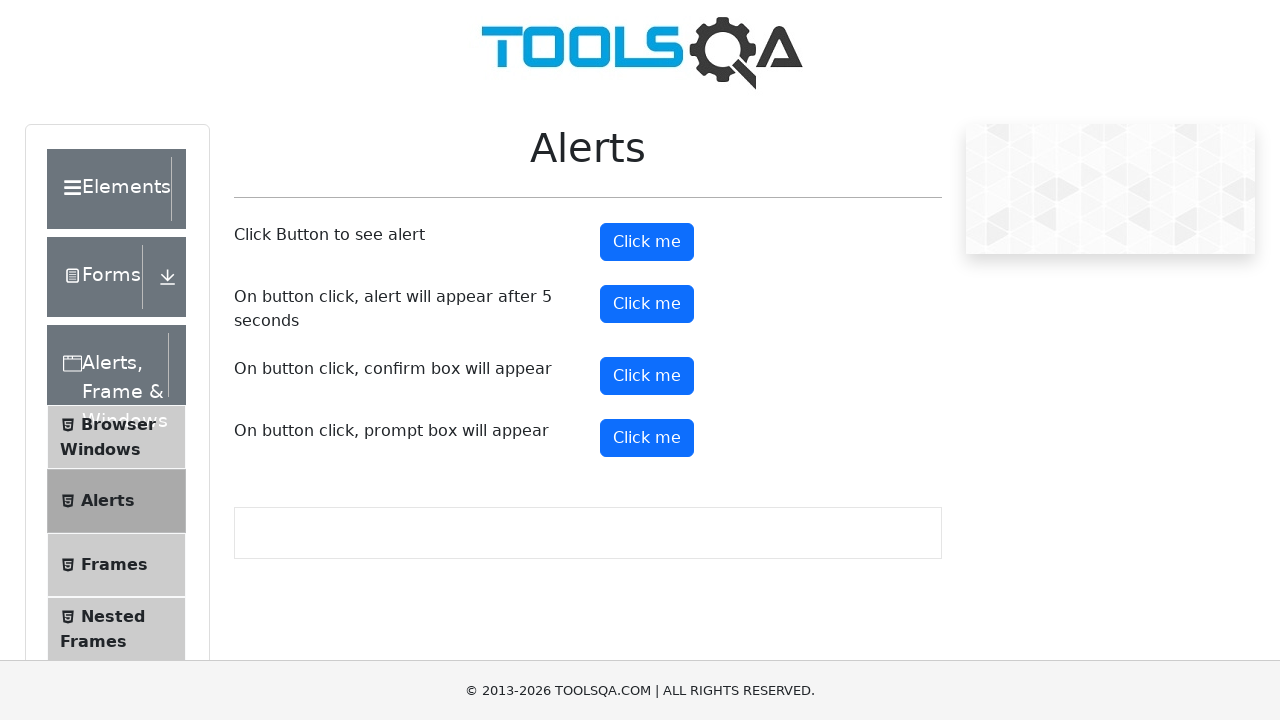

Clicked the alert button to trigger the JavaScript alert popup at (647, 242) on button#alertButton
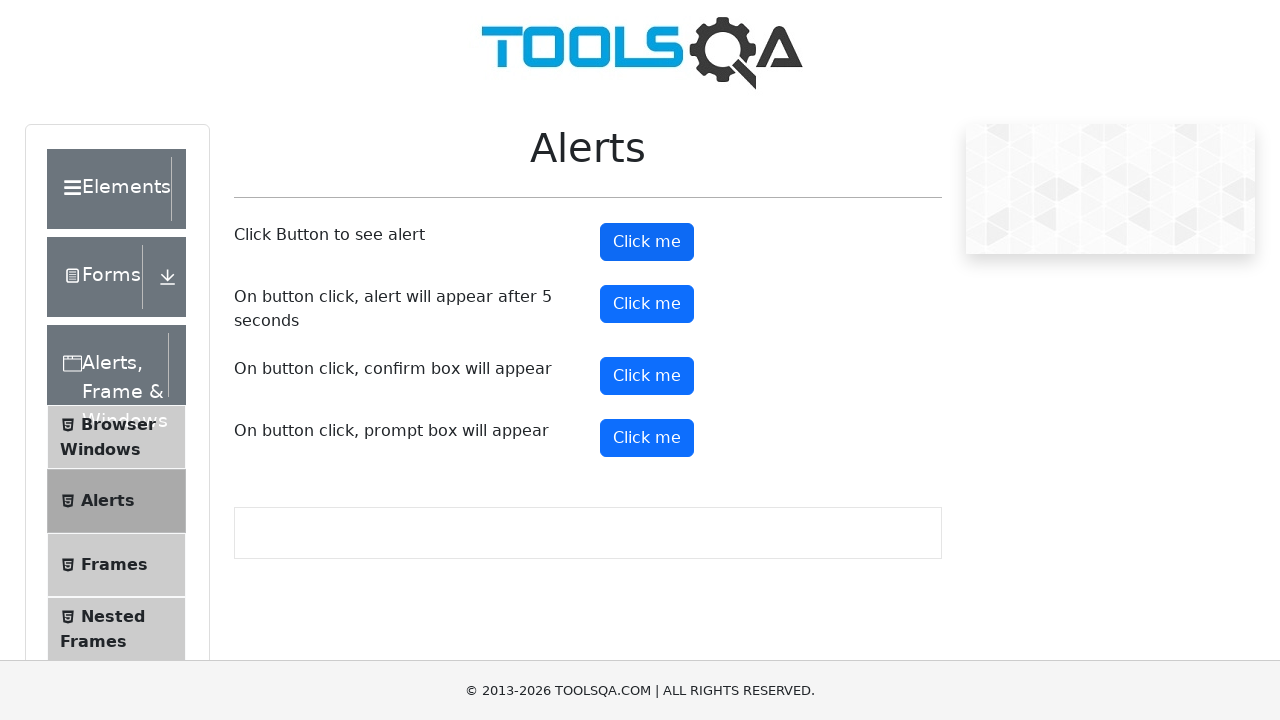

Waited for the alert dialog to be processed and accepted
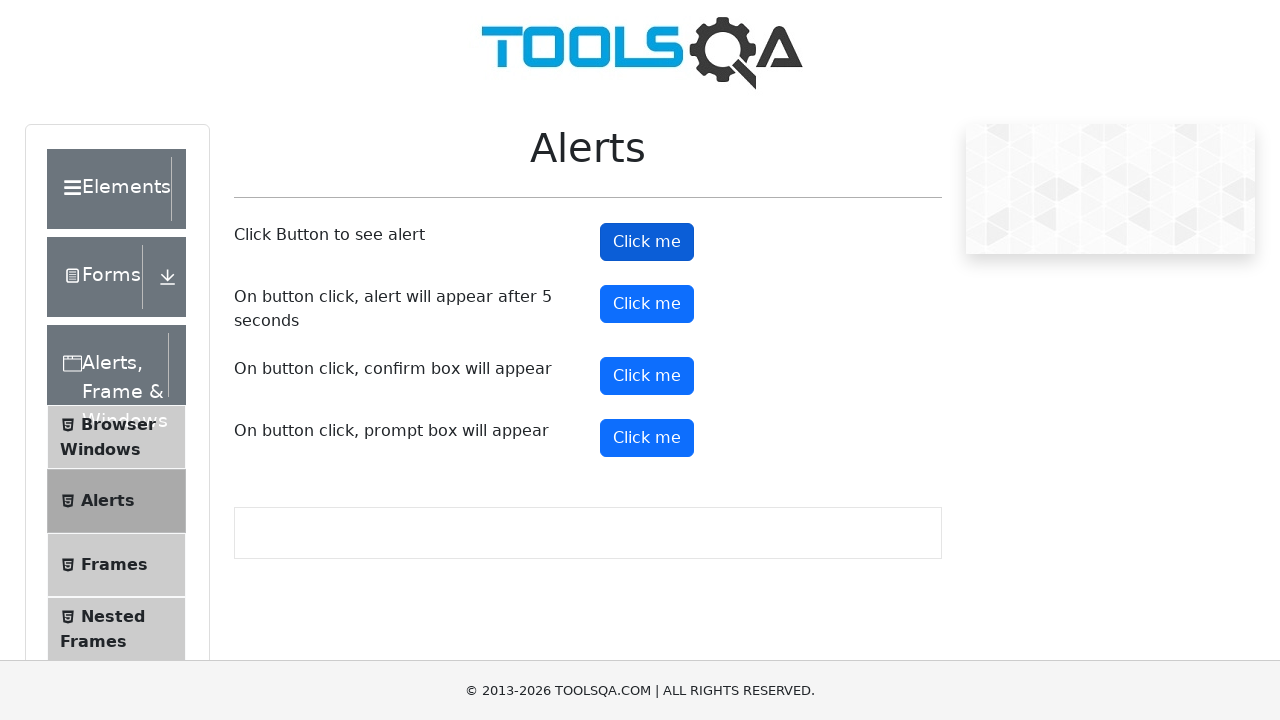

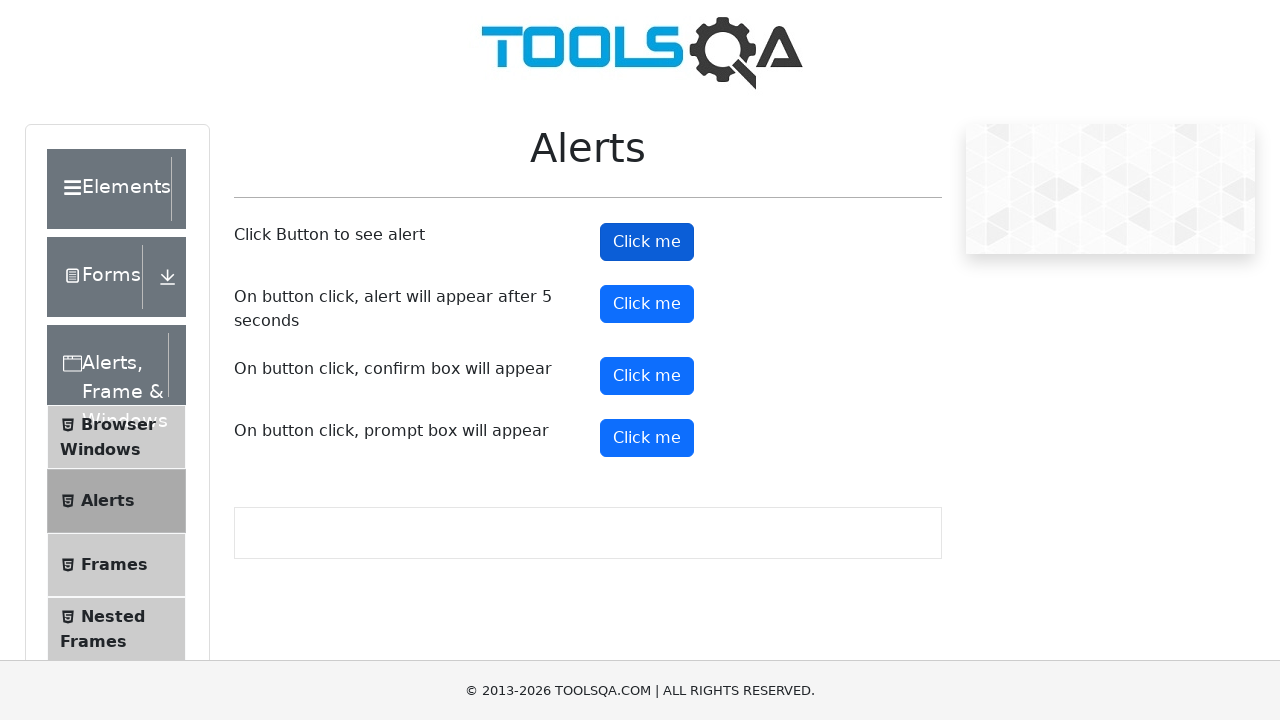